Opens the Leaftaps OpenTaps application main page and maximizes the browser window

Starting URL: http://leaftaps.com/opentaps/control/main

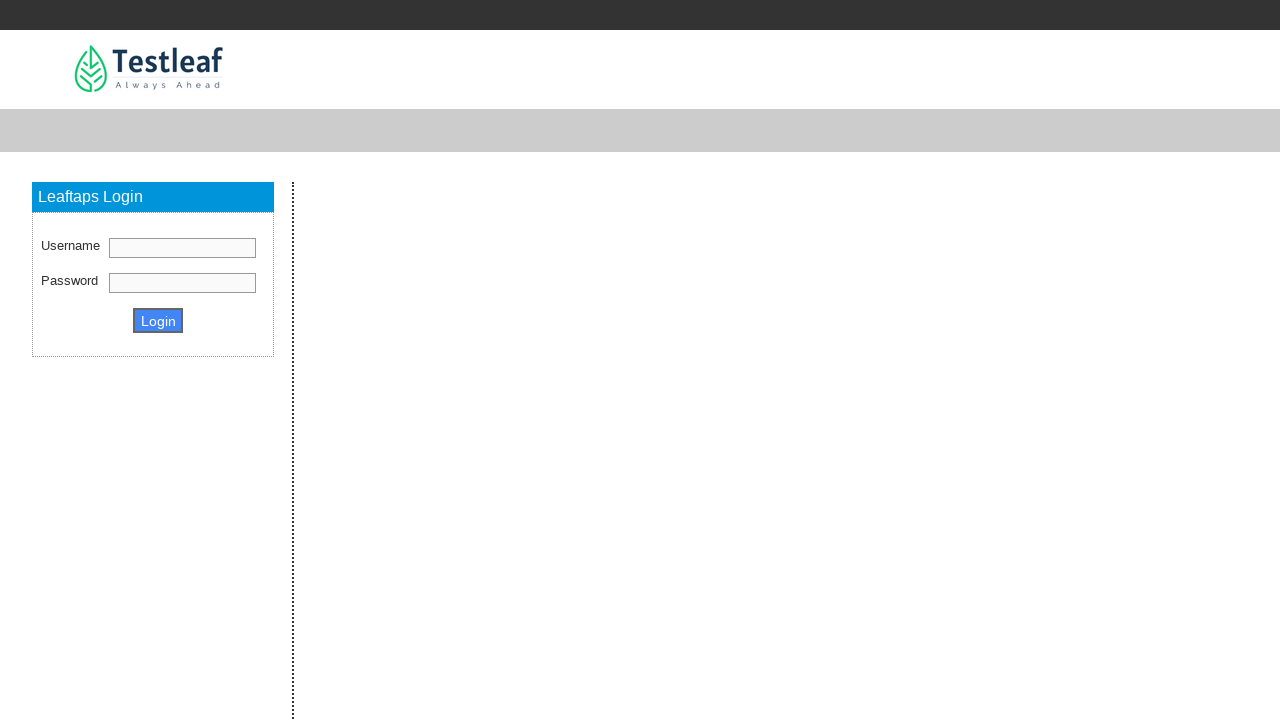

Navigated to Leaftaps OpenTaps application main page
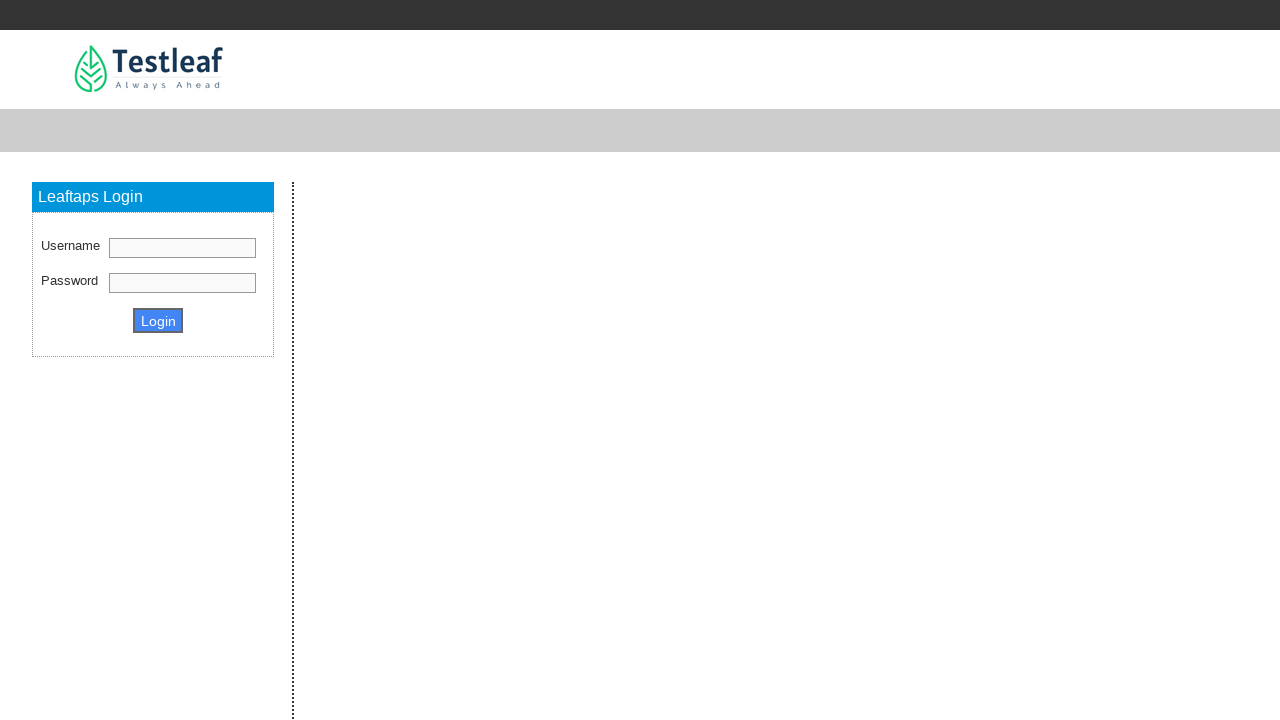

Set viewport size to 1920x1080 to maximize browser window
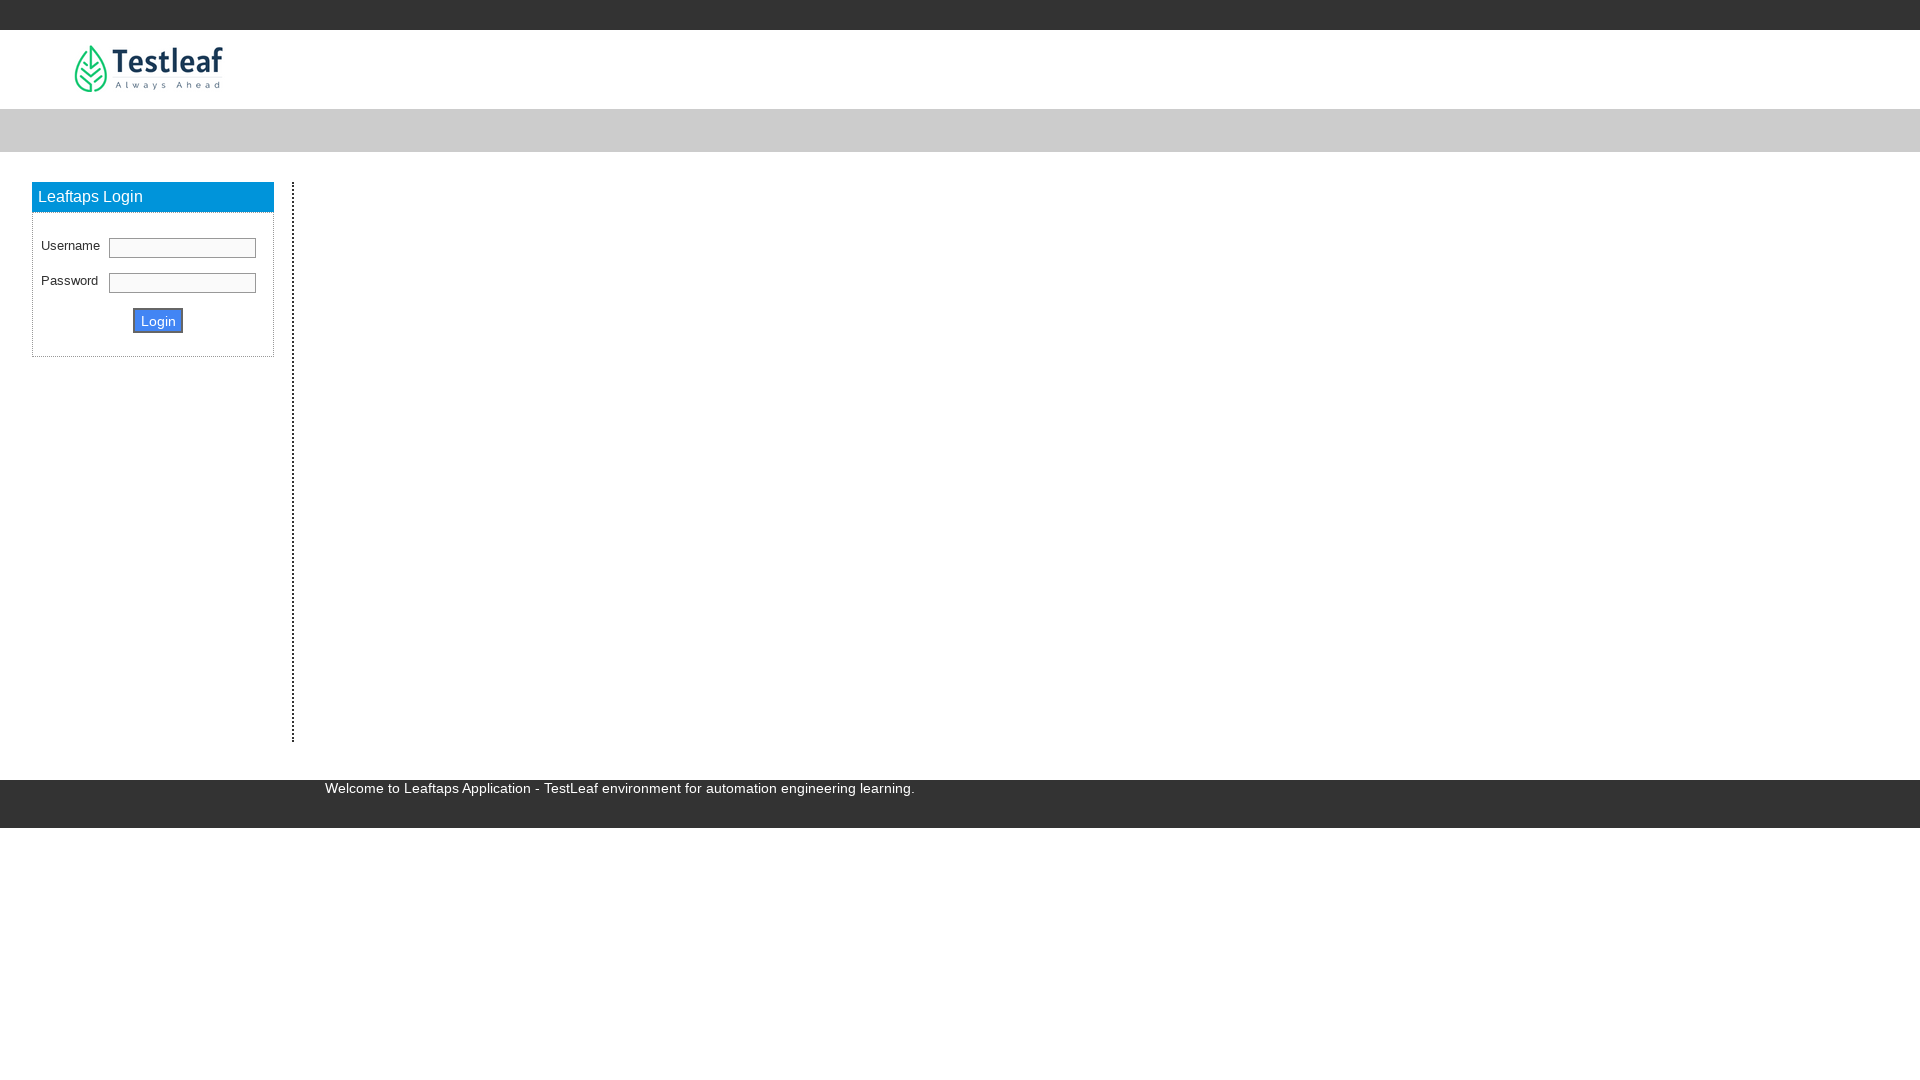

Page fully loaded
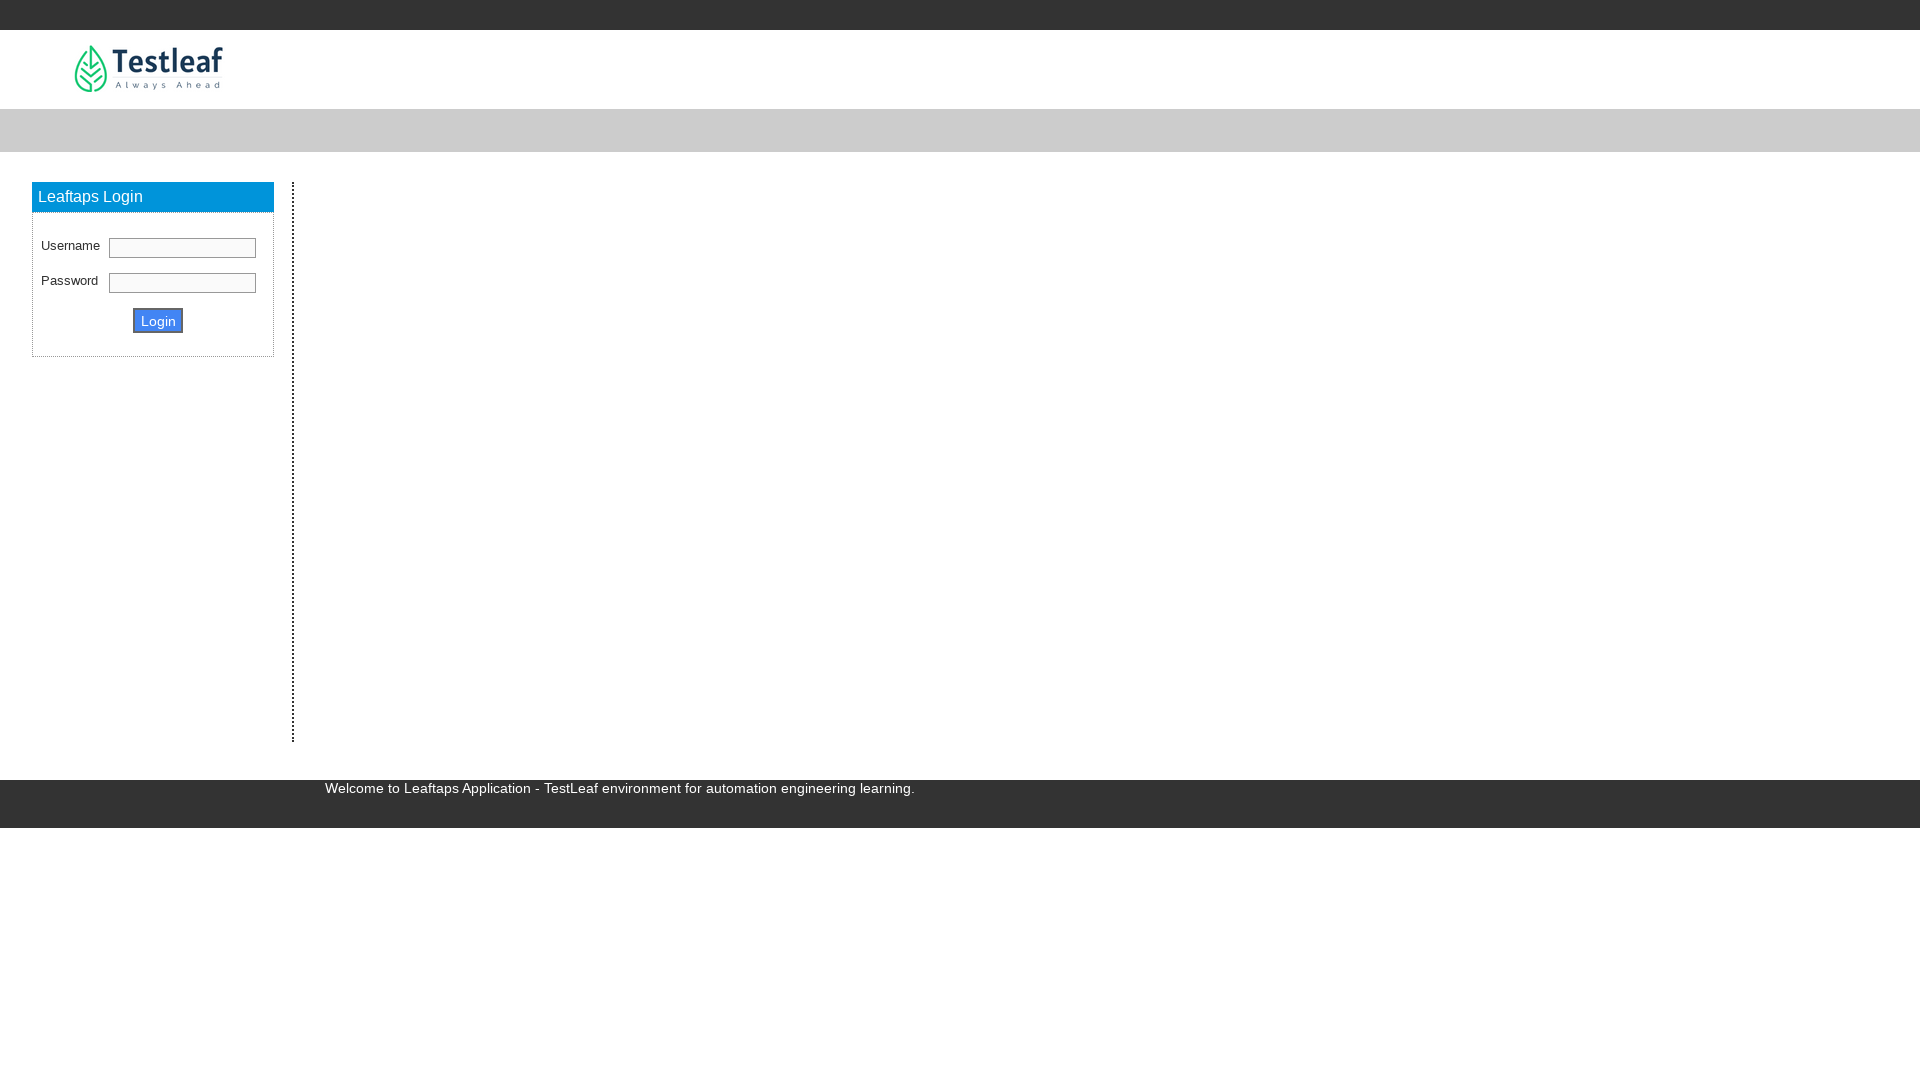

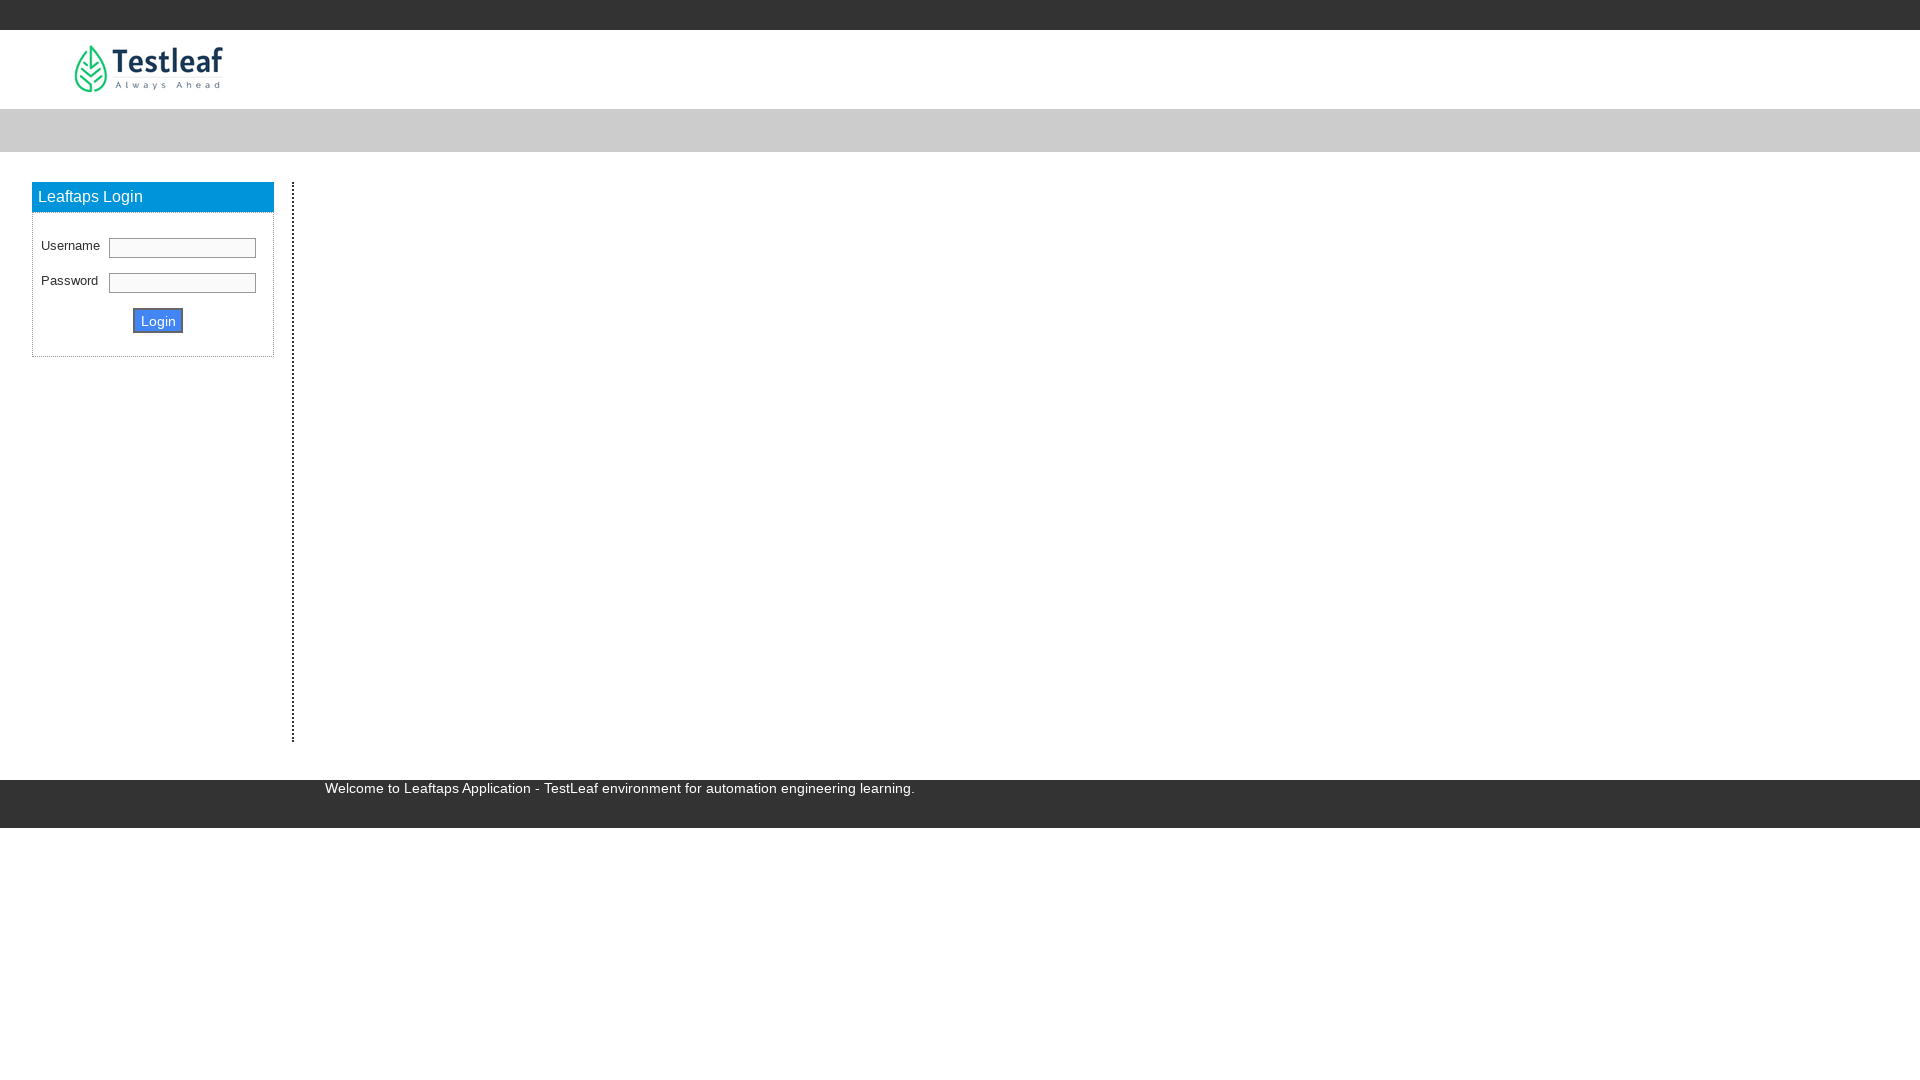